Tests the adventure flow by entering a name, then navigating to fifth-page and setting a custom username in local storage

Starting URL: https://dusbez5zif8yv.cloudfront.net/

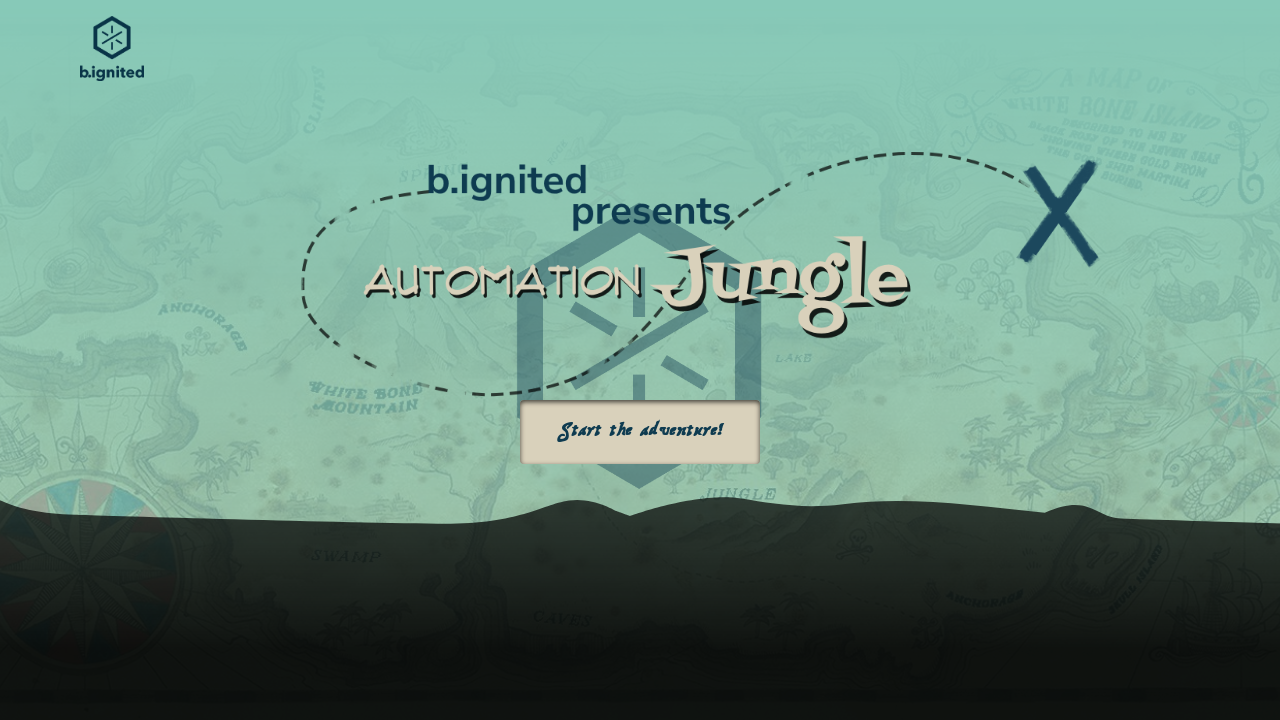

Clicked 'Start the adventure!' button at (640, 432) on internal:role=button[name="Start the adventure!"i]
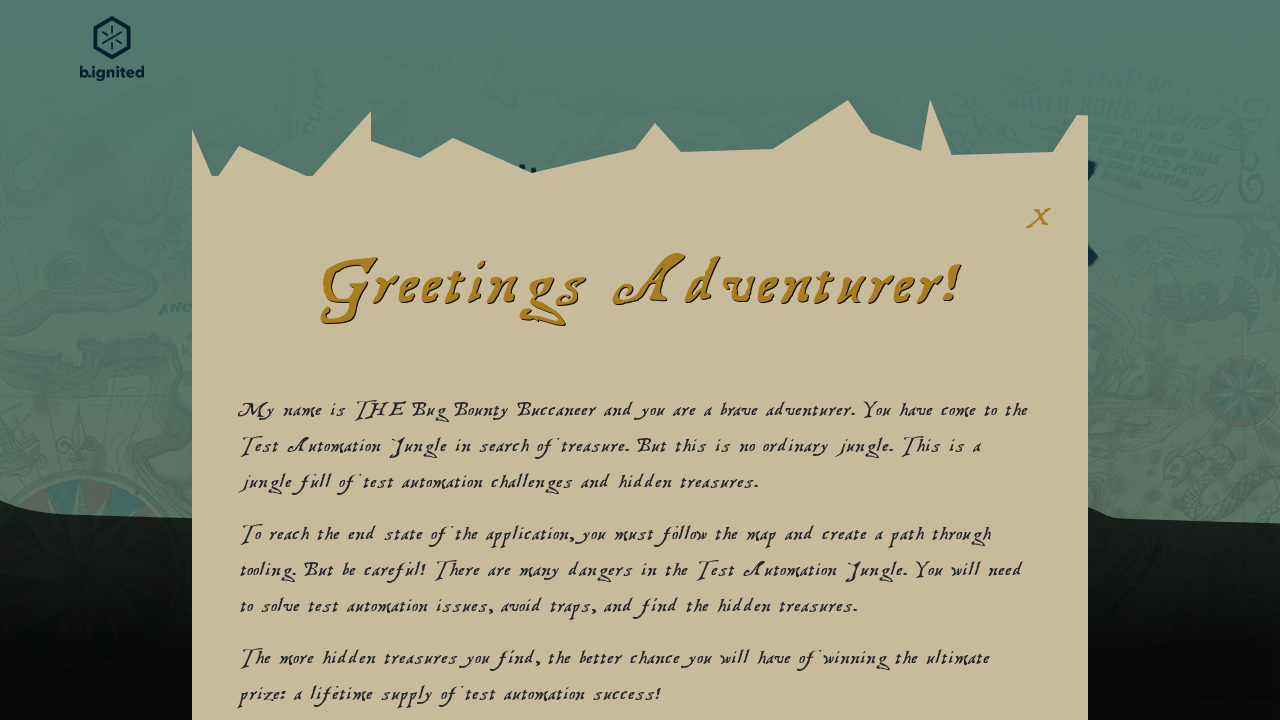

Clicked 'Start your journey' button at (349, 468) on internal:role=button[name="Start your journey"i]
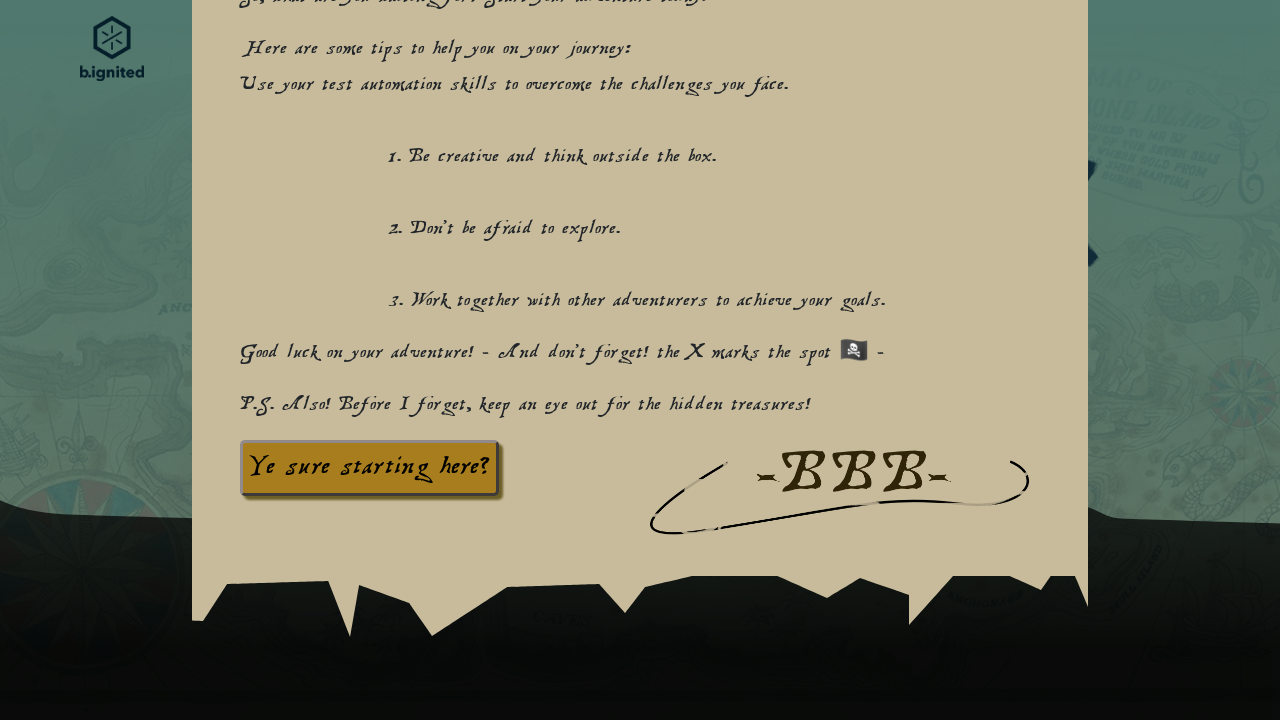

Clicked 'Ye sure starting here?' confirmation button at (370, 468) on internal:role=button[name="Ye sure starting here?"i]
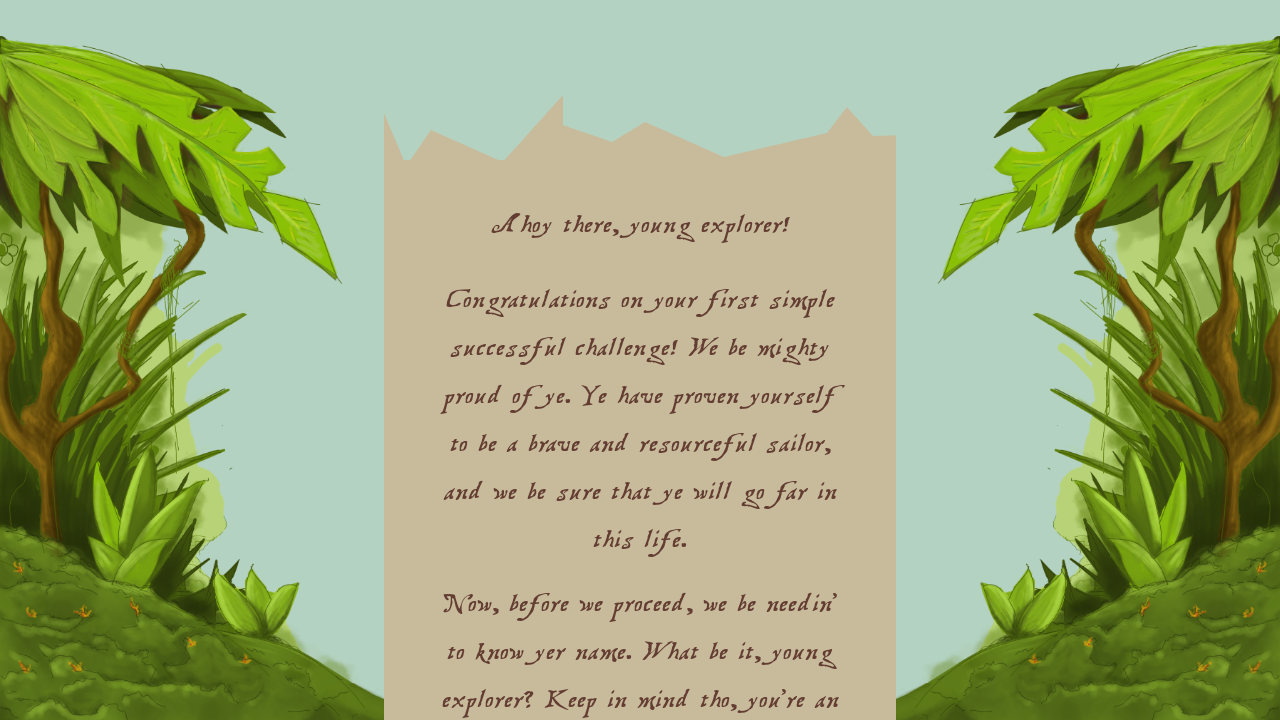

Clicked on name input field at (640, 422) on internal:attr=[placeholder="Your name please!"i]
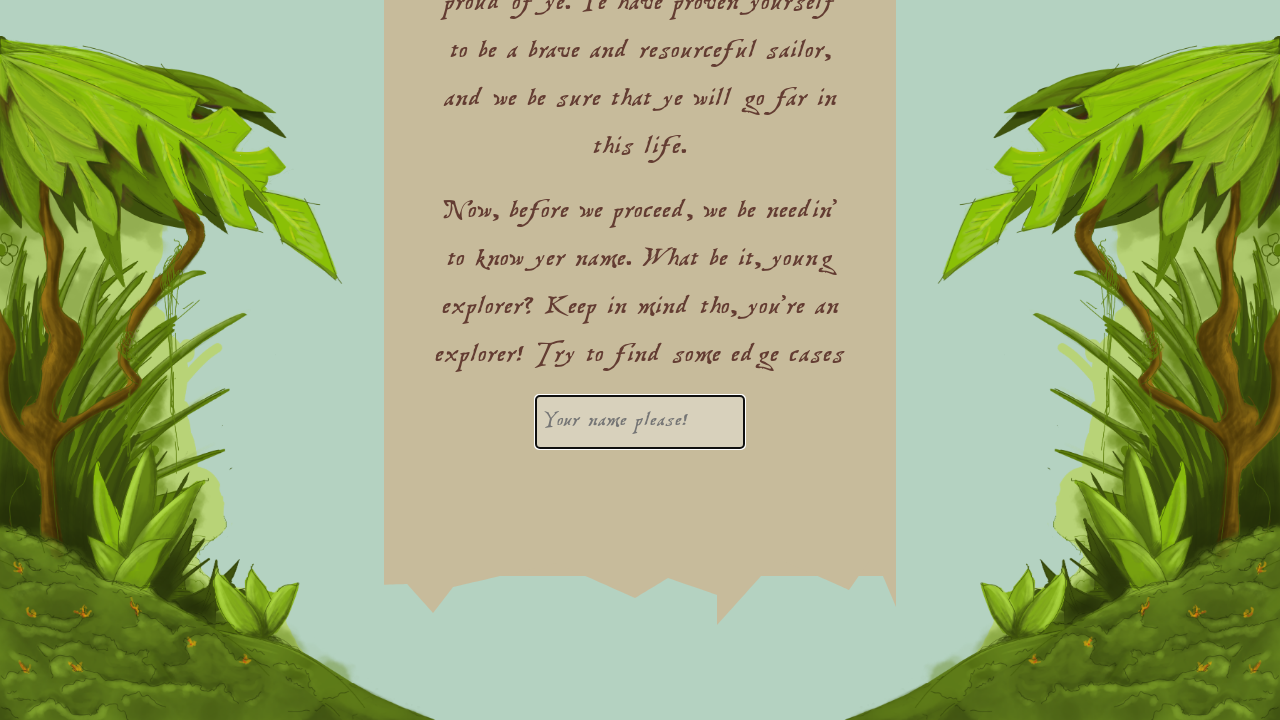

Entered 'blabla' as name in input field on internal:attr=[placeholder="Your name please!"i]
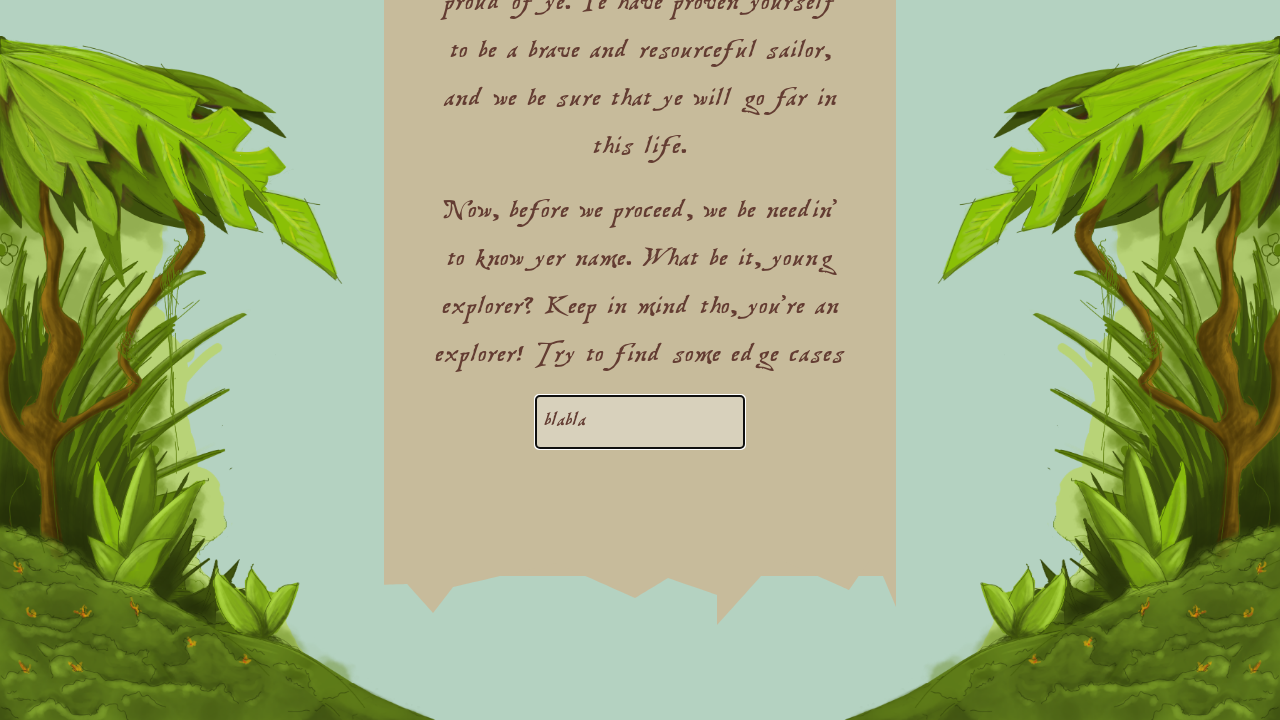

Pressed Enter to submit name on internal:attr=[placeholder="Your name please!"i]
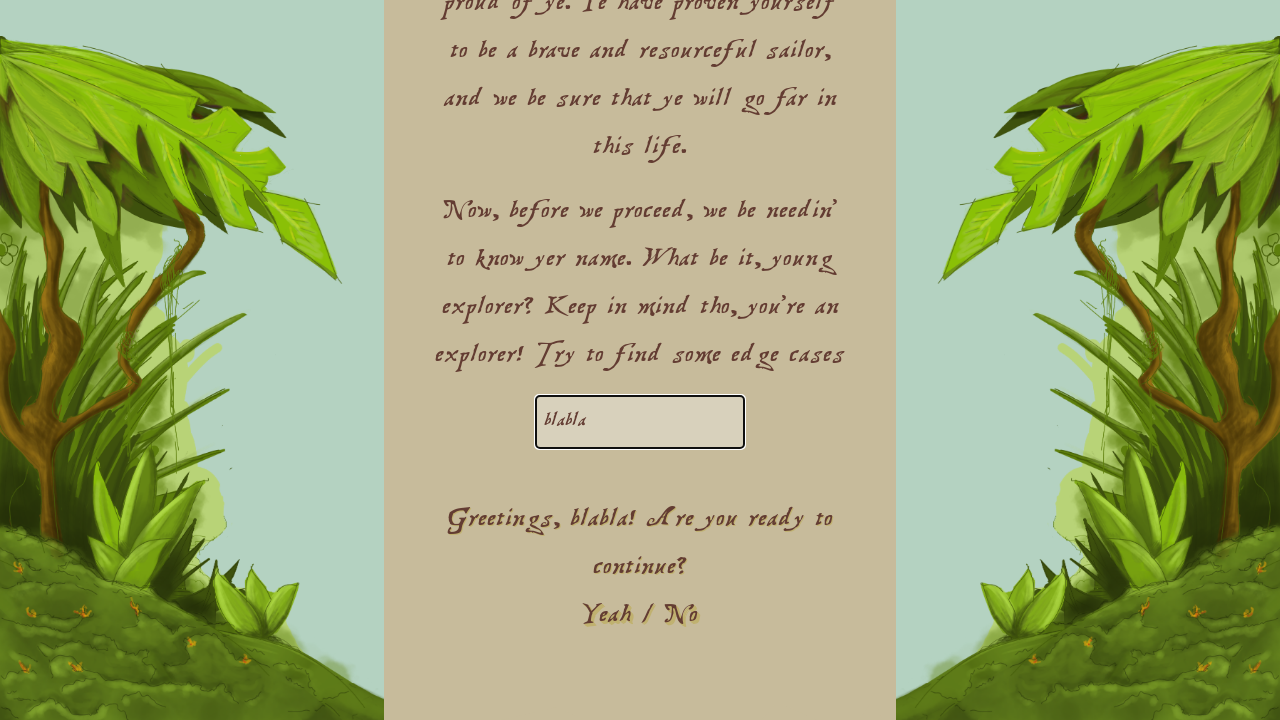

Clicked 'Yeah' confirmation button at (606, 616) on internal:text="Yeah"i
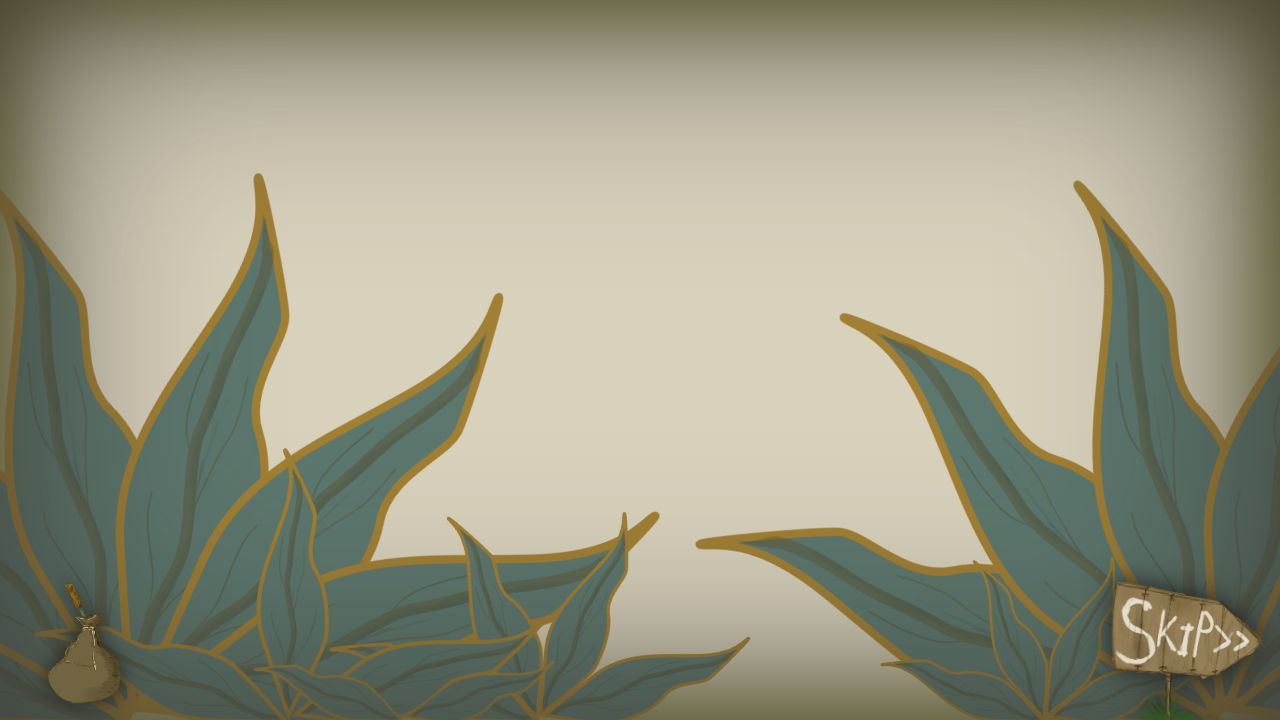

Navigated to fifth-page
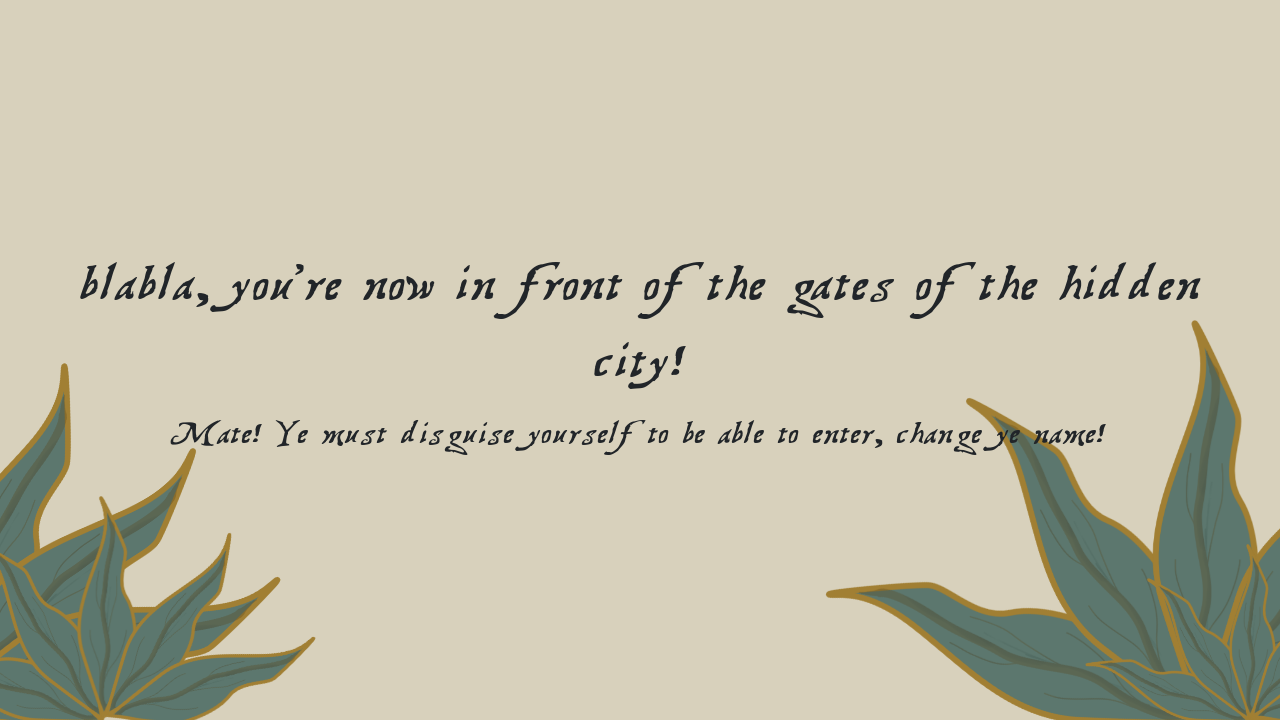

Set custom username 'my name' in local storage
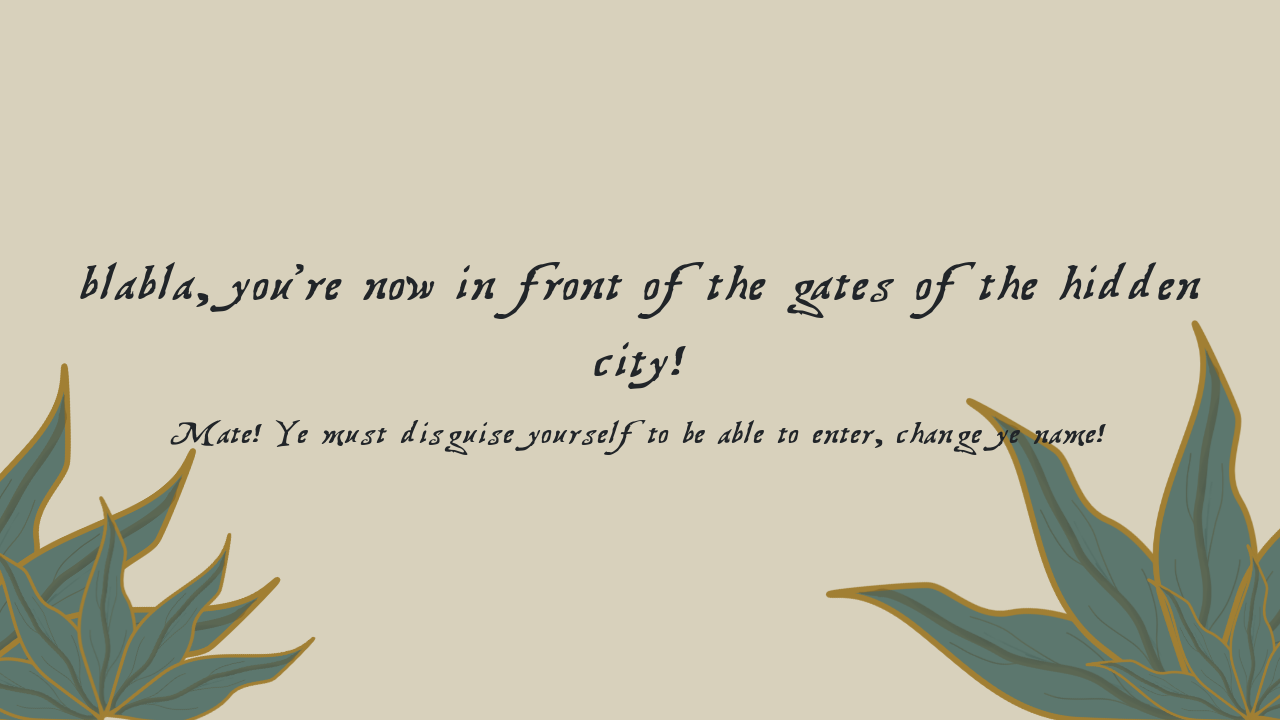

Reloaded the page
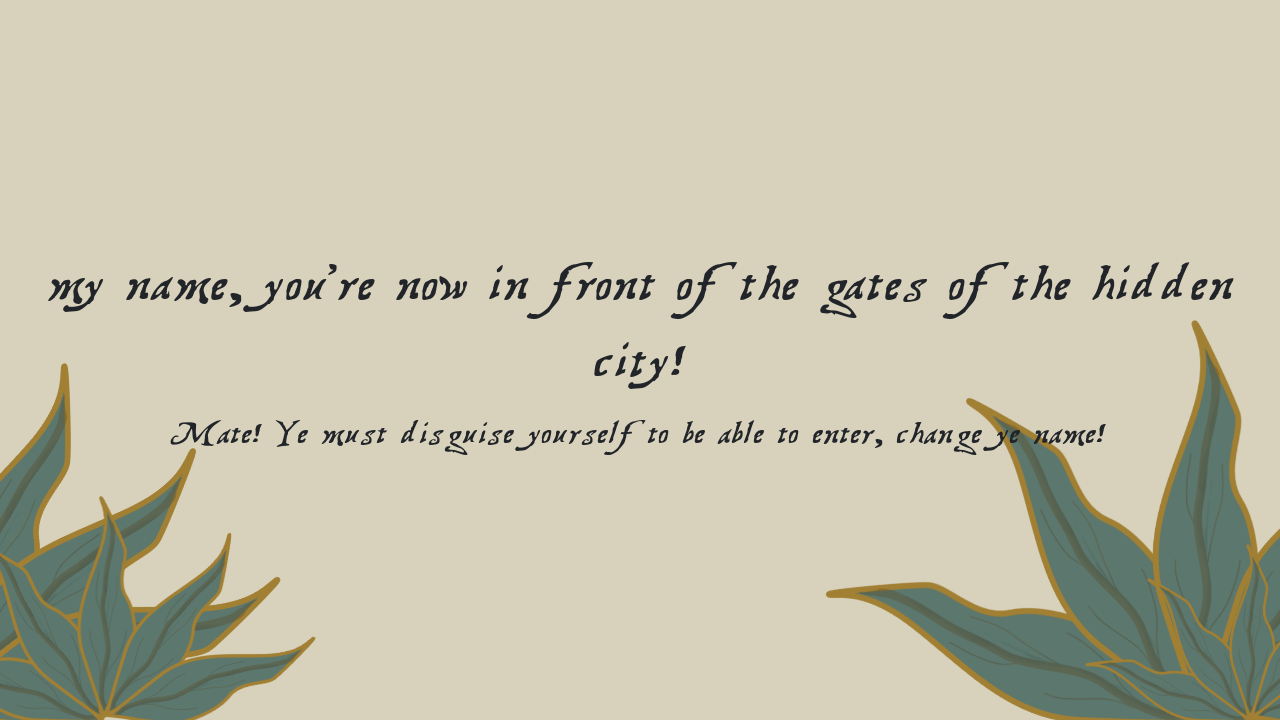

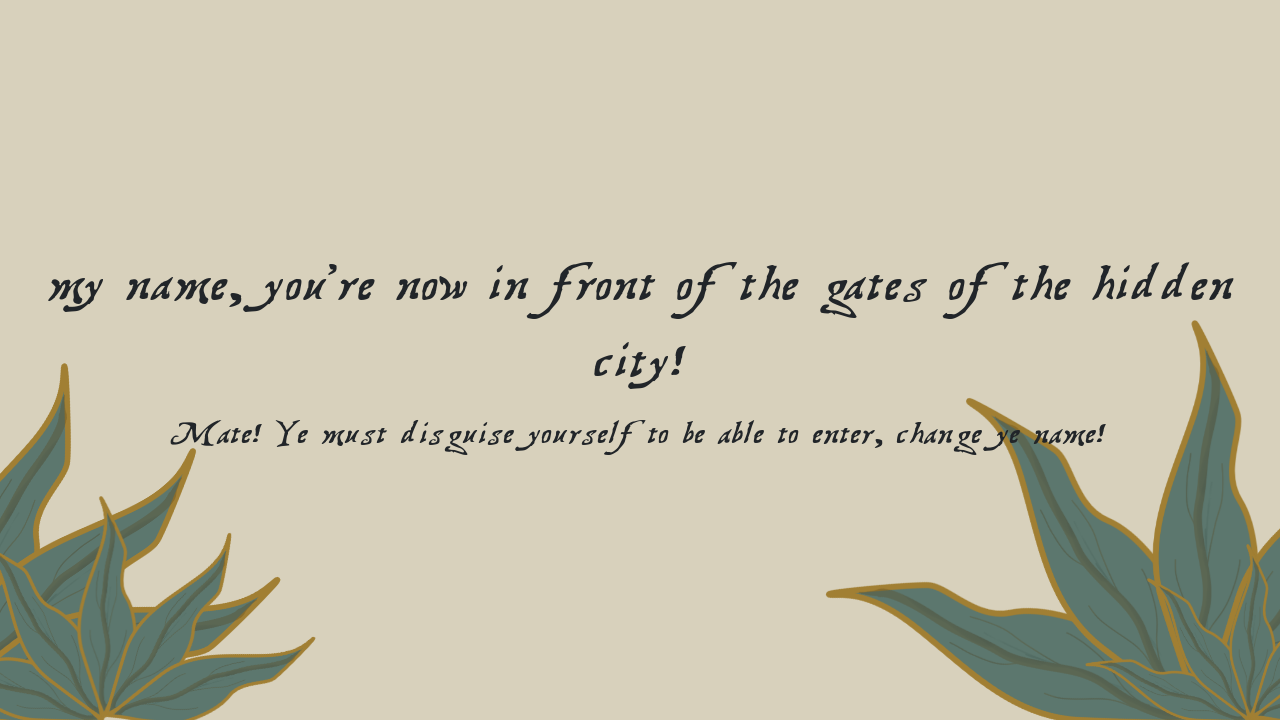